Tests GitHub's advanced search functionality by filling in search criteria (search term, repository owner, date filter, and language) and submitting the search form.

Starting URL: https://github.com/search/advanced

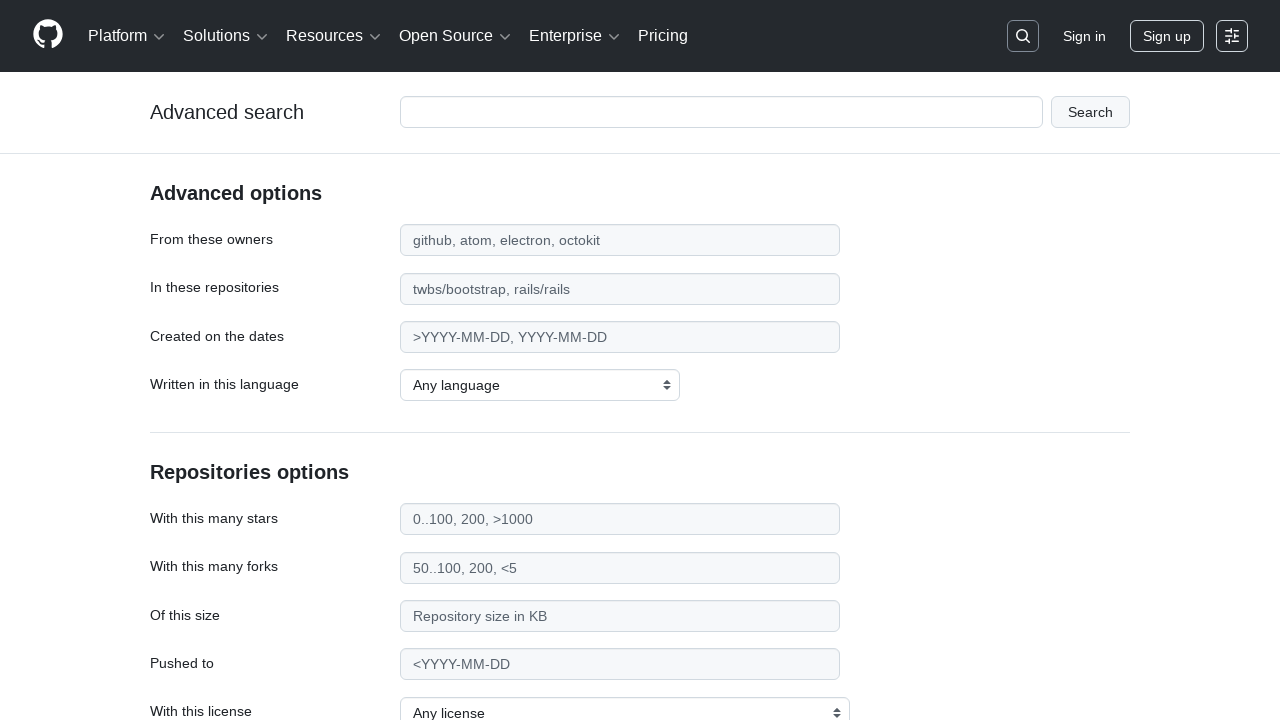

Filled search term field with 'apify-js' on #adv_code_search input.js-advanced-search-input
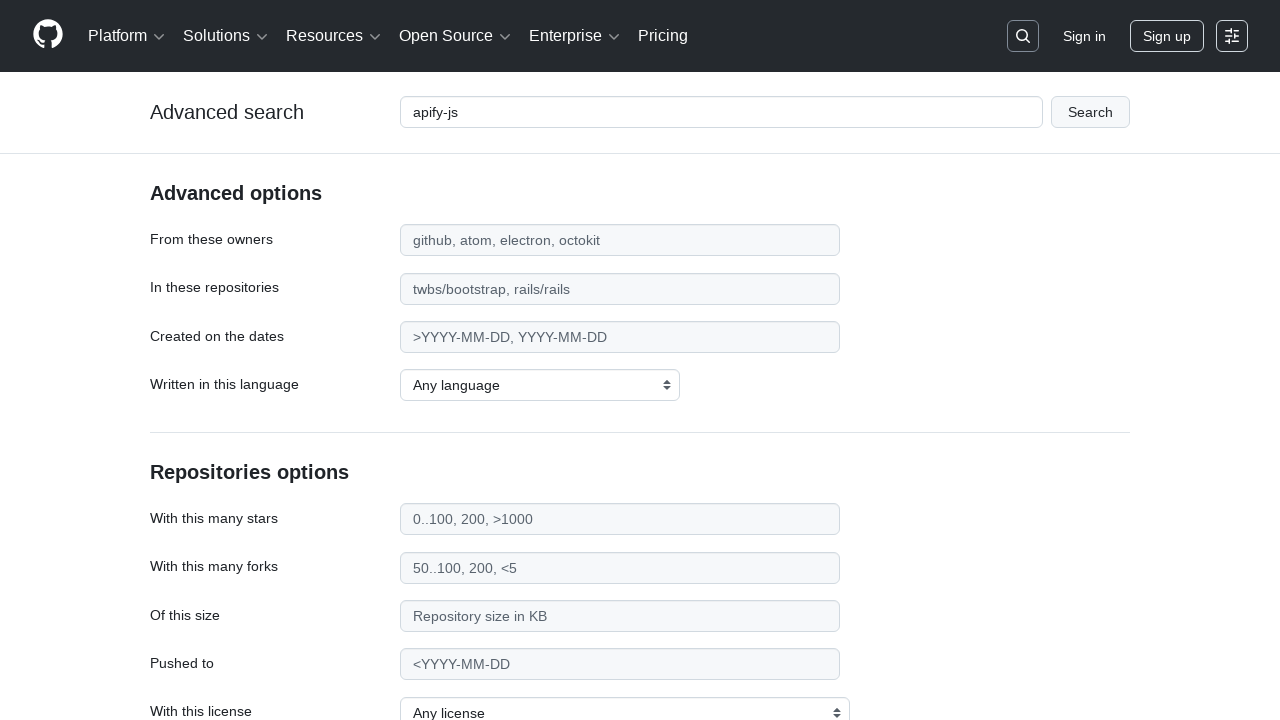

Filled repository owner field with 'apify' on #search_from
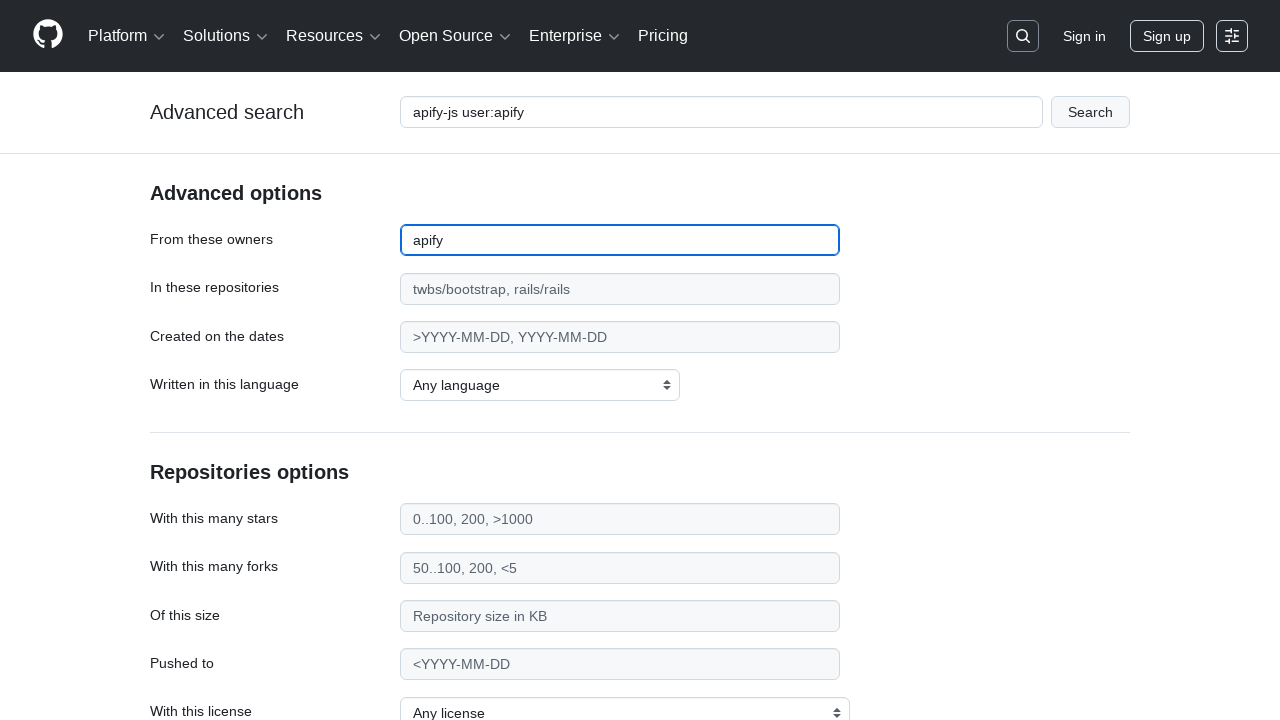

Filled date filter field with '>2015' on #search_date
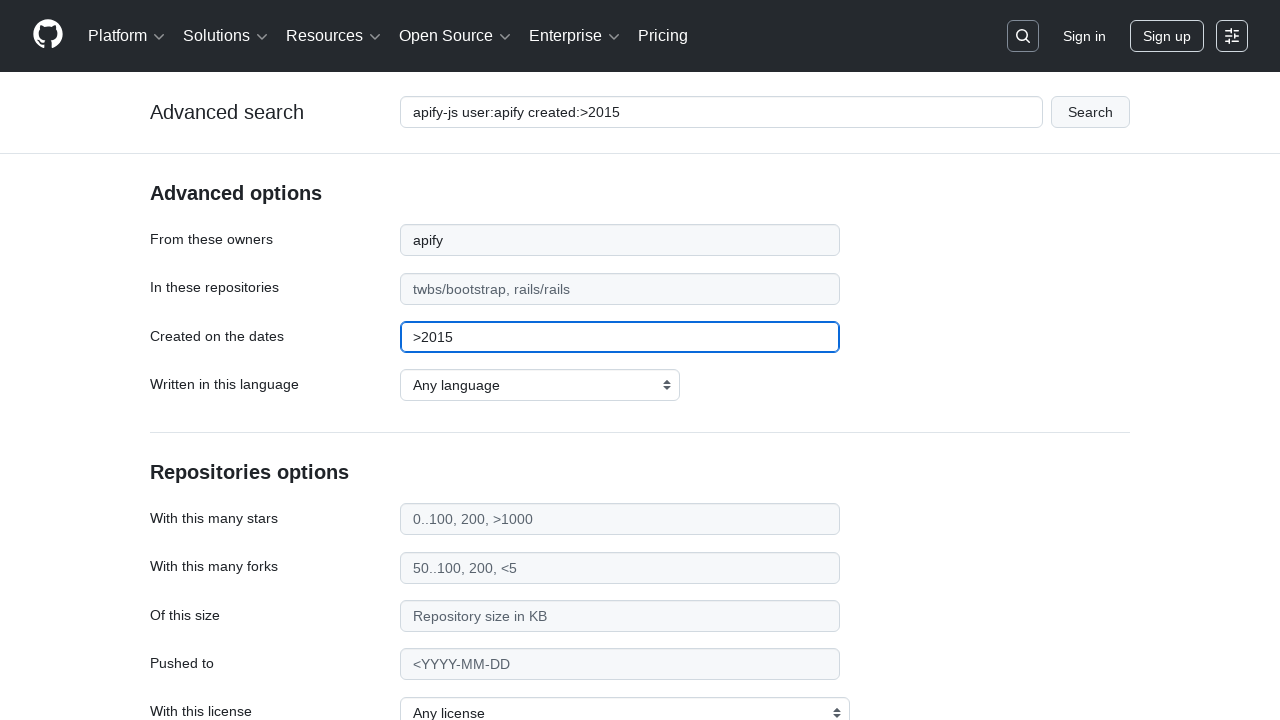

Selected JavaScript as the search language on select#search_language
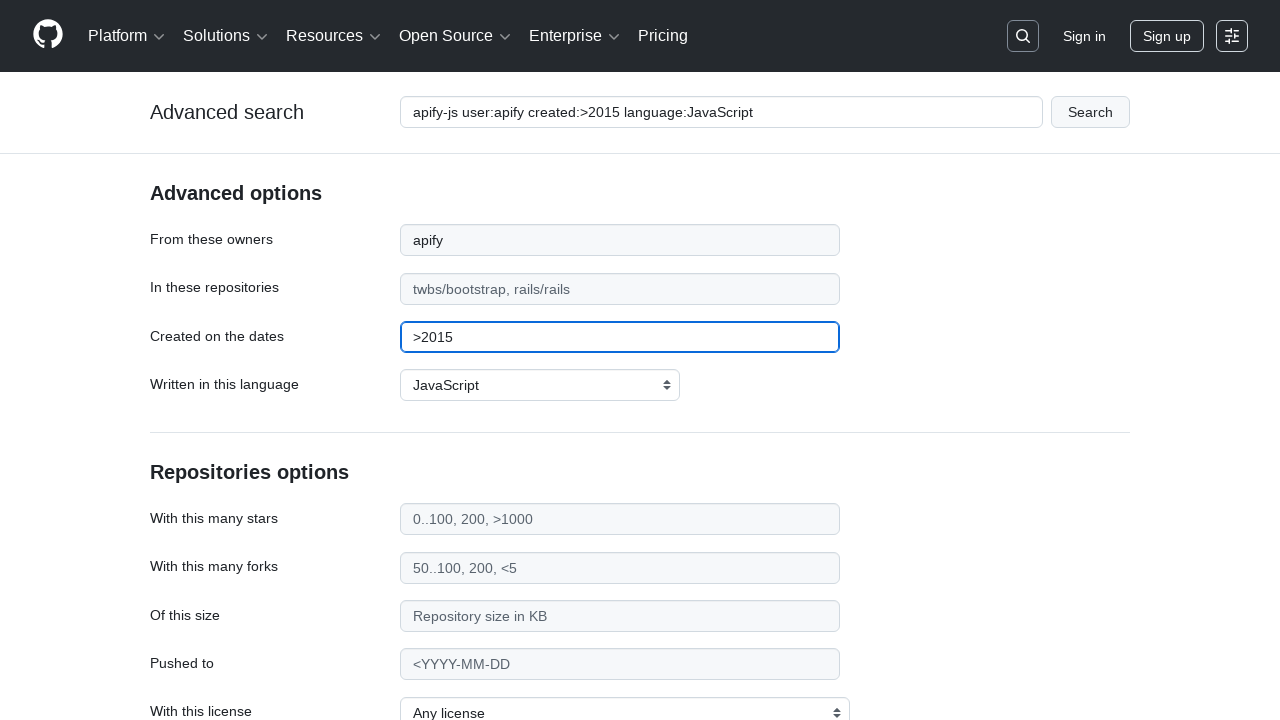

Clicked submit button to execute advanced search at (1090, 112) on #adv_code_search button[type="submit"]
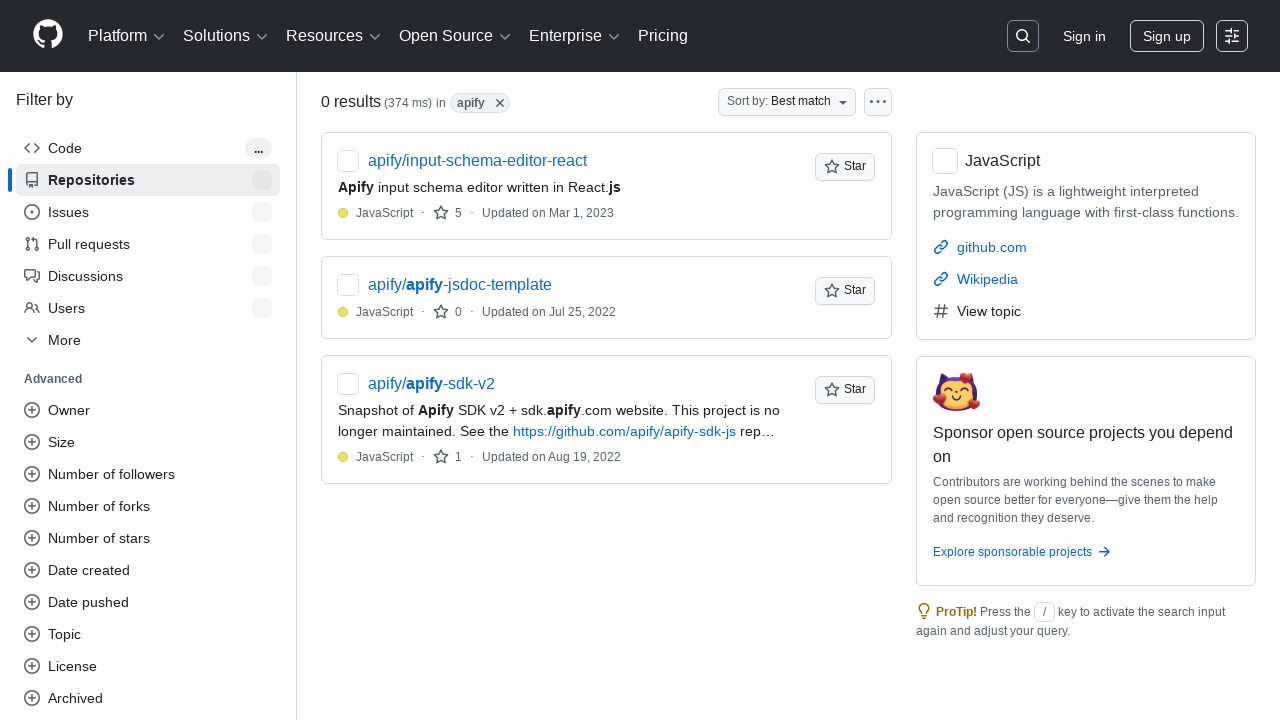

Search results page loaded (networkidle)
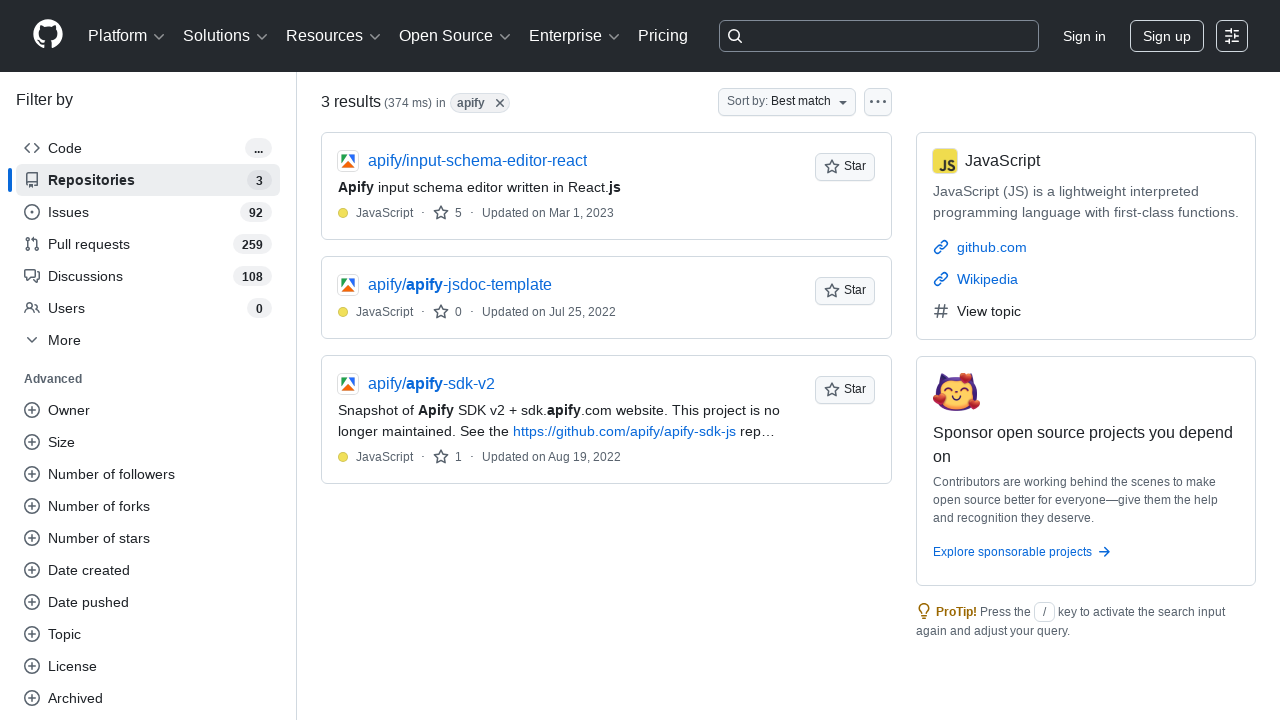

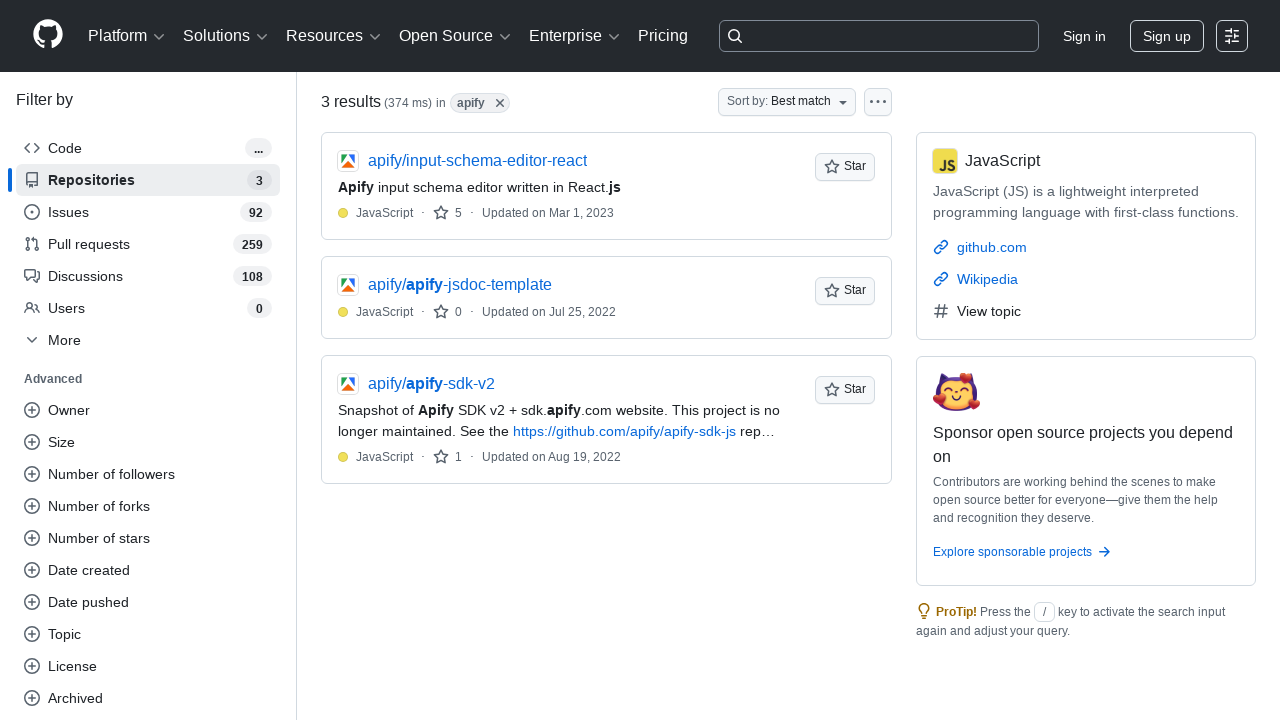